Verifies navigation to Téléphones category via header menu

Starting URL: https://shop.top-reduc.net/

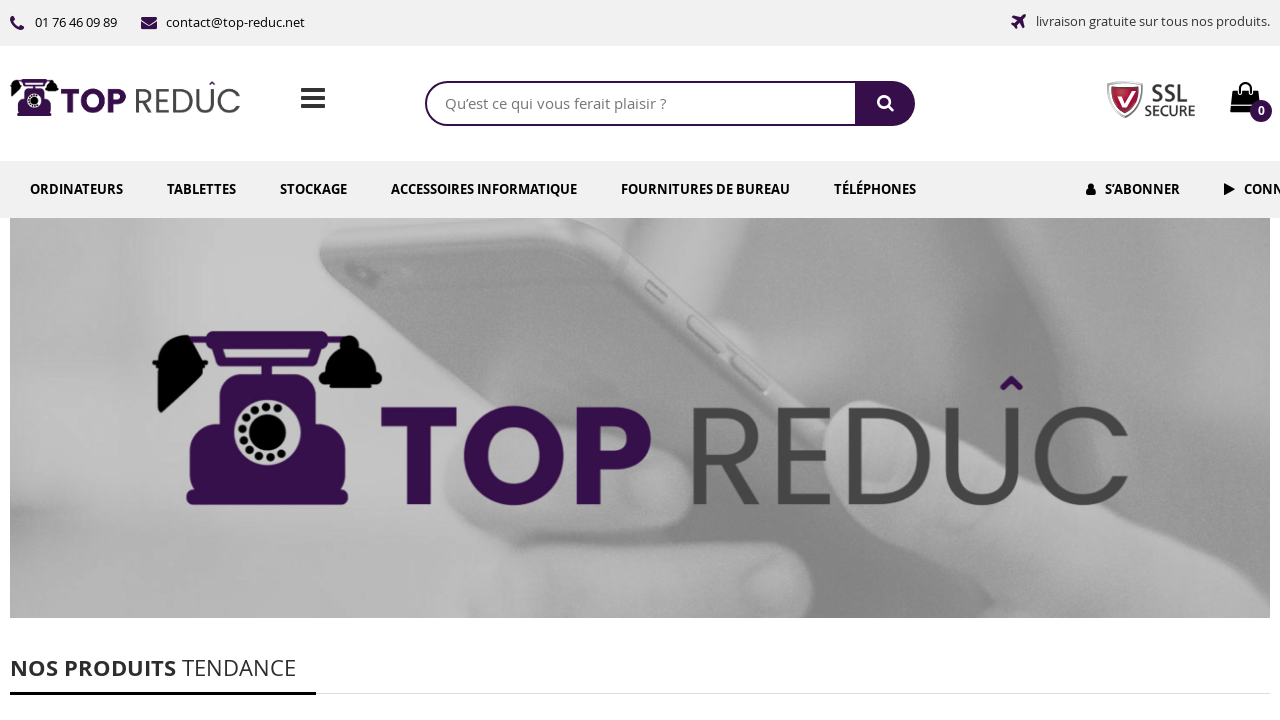

Clicked on Téléphones header menu link at (875, 189) on internal:role=link[name="Téléphones"i]
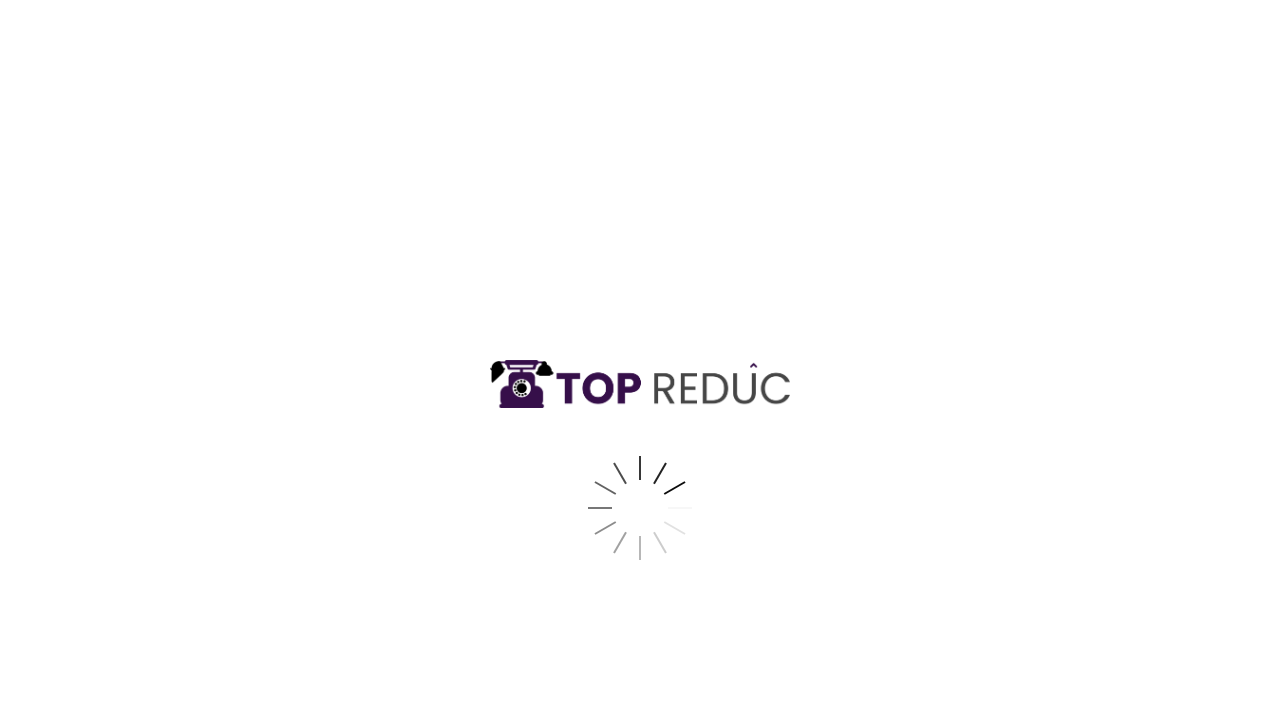

Navigation to Téléphones category completed (URL verified)
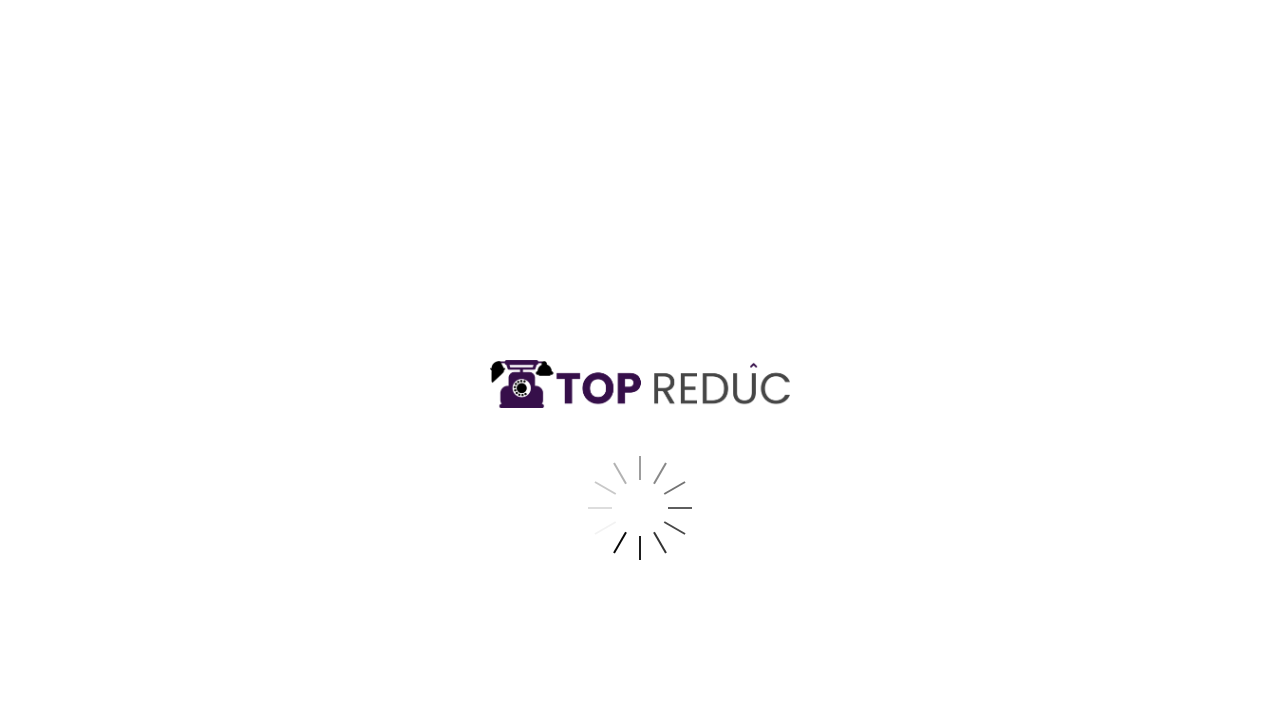

Téléphones page fully loaded (network idle)
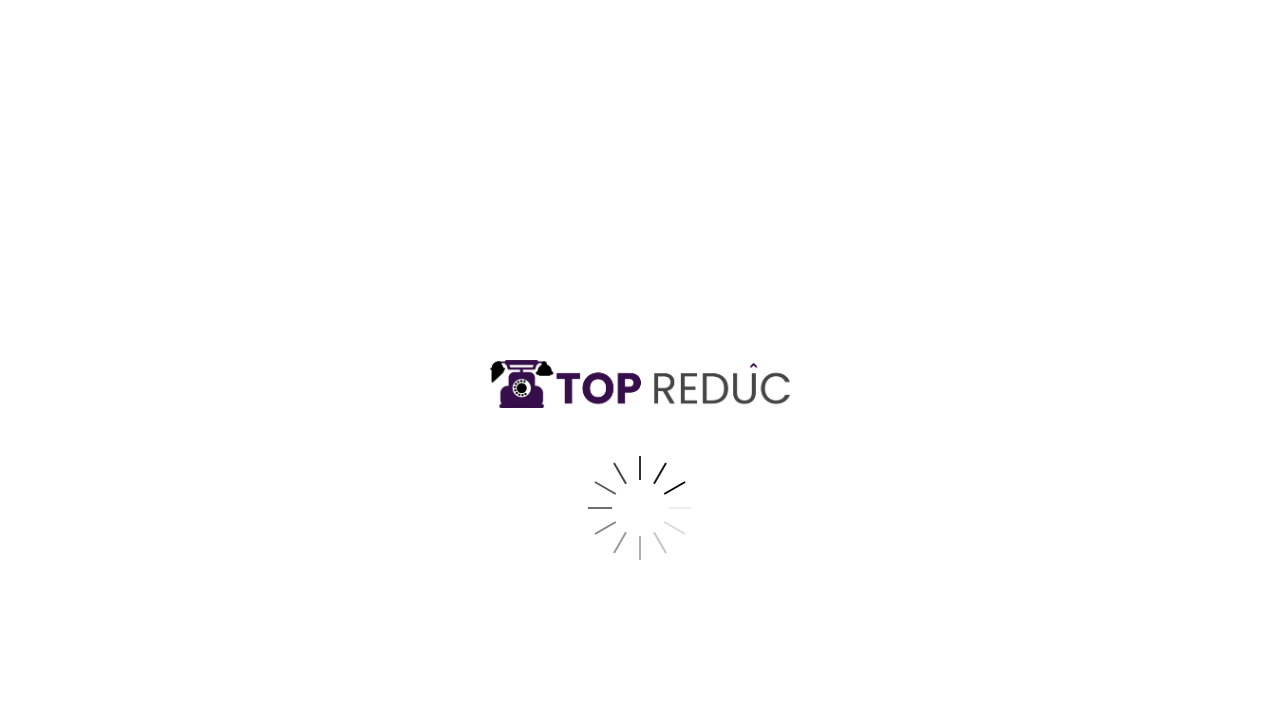

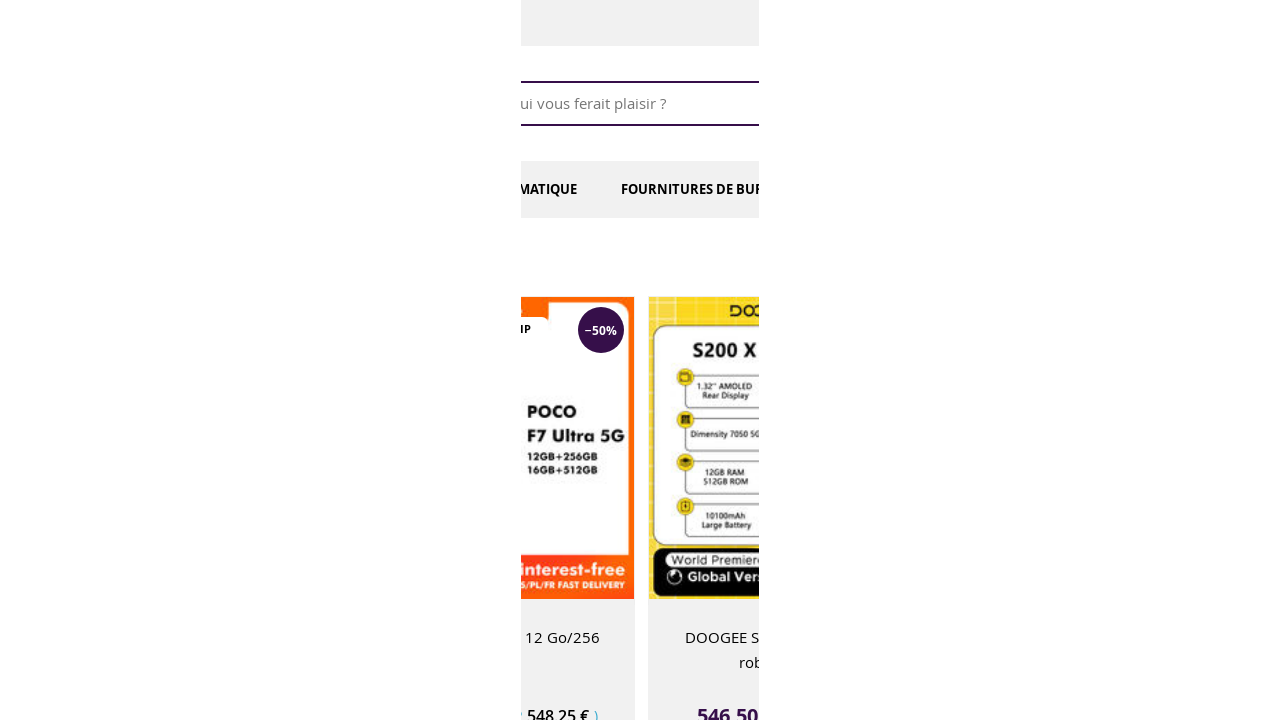